Tests scrolling functionality on an automation practice page by scrolling the main window and then scrolling within a fixed-header table element to verify the table is scrollable and contains data.

Starting URL: https://rahulshettyacademy.com/AutomationPractice/

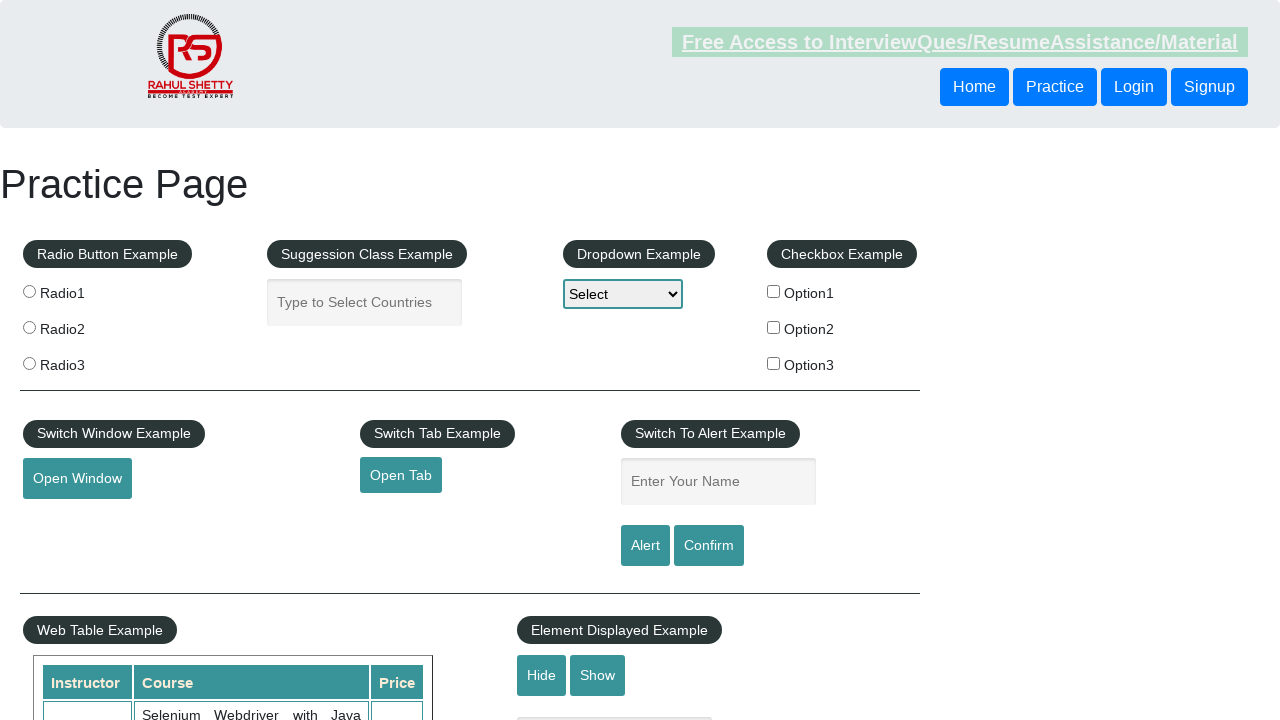

Scrolled main window down by 500 pixels
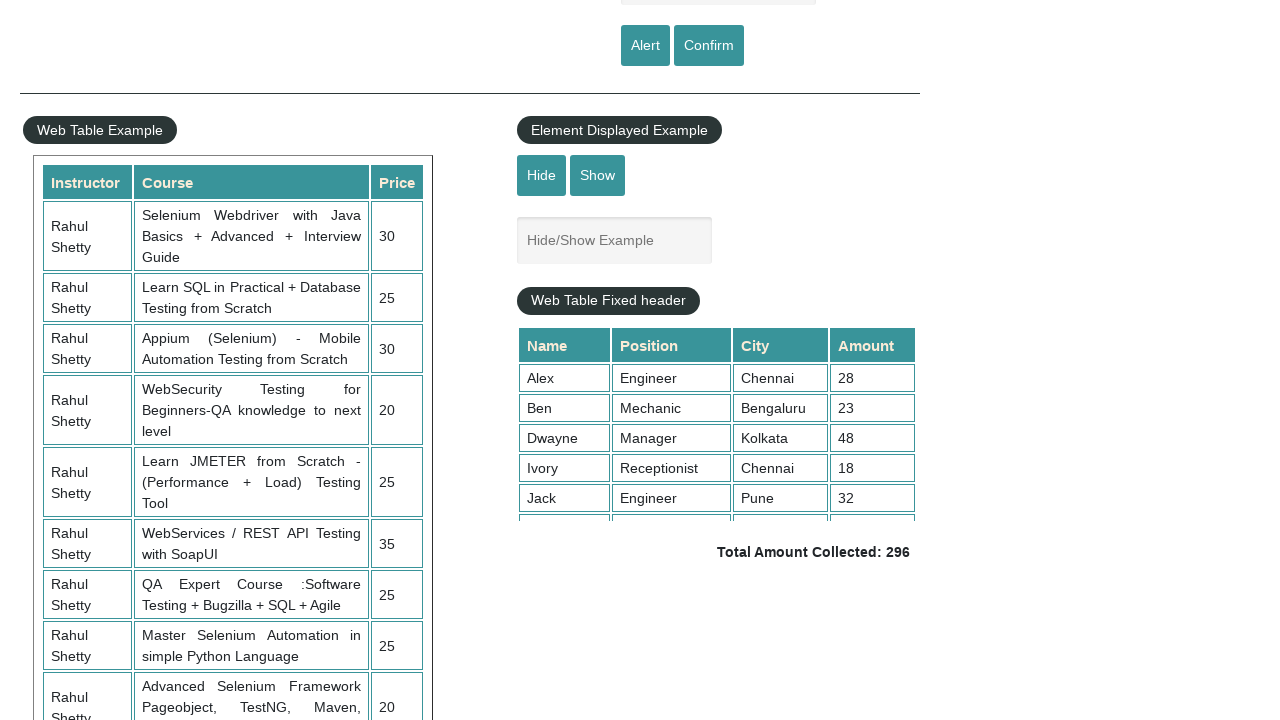

Waited 1 second for scroll animation to complete
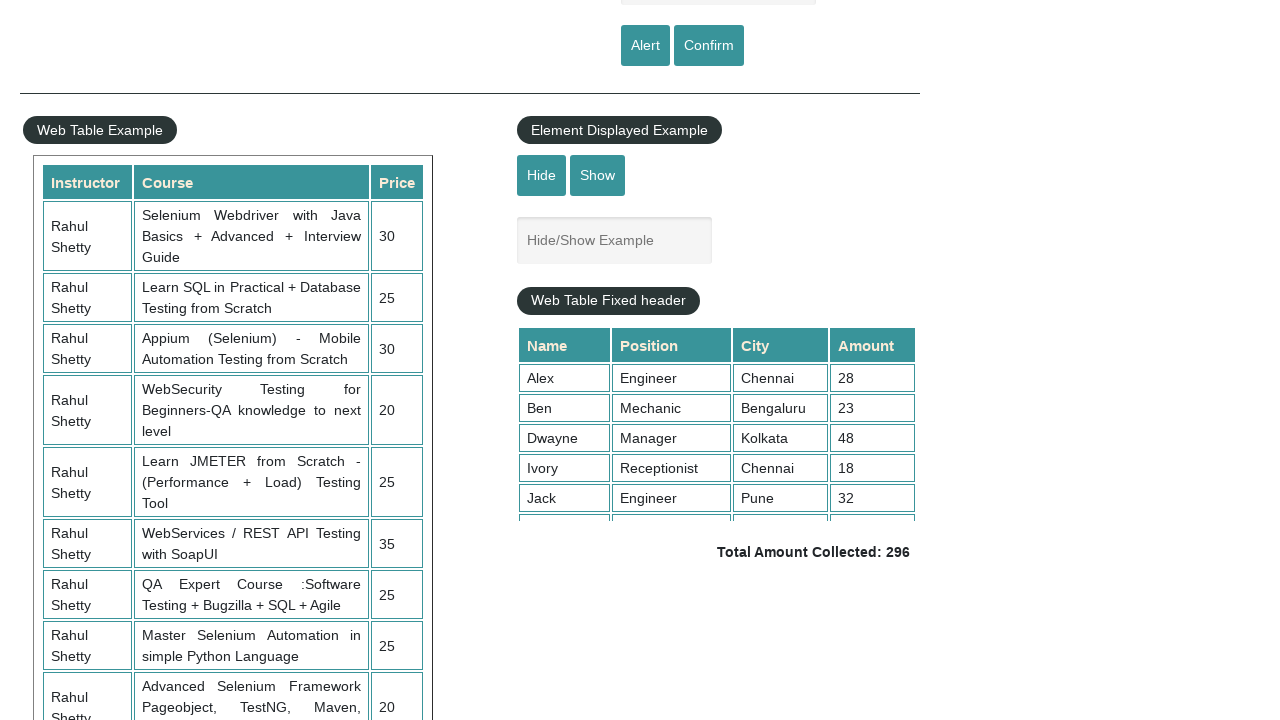

Scrolled fixed-header table element by 5000 pixels
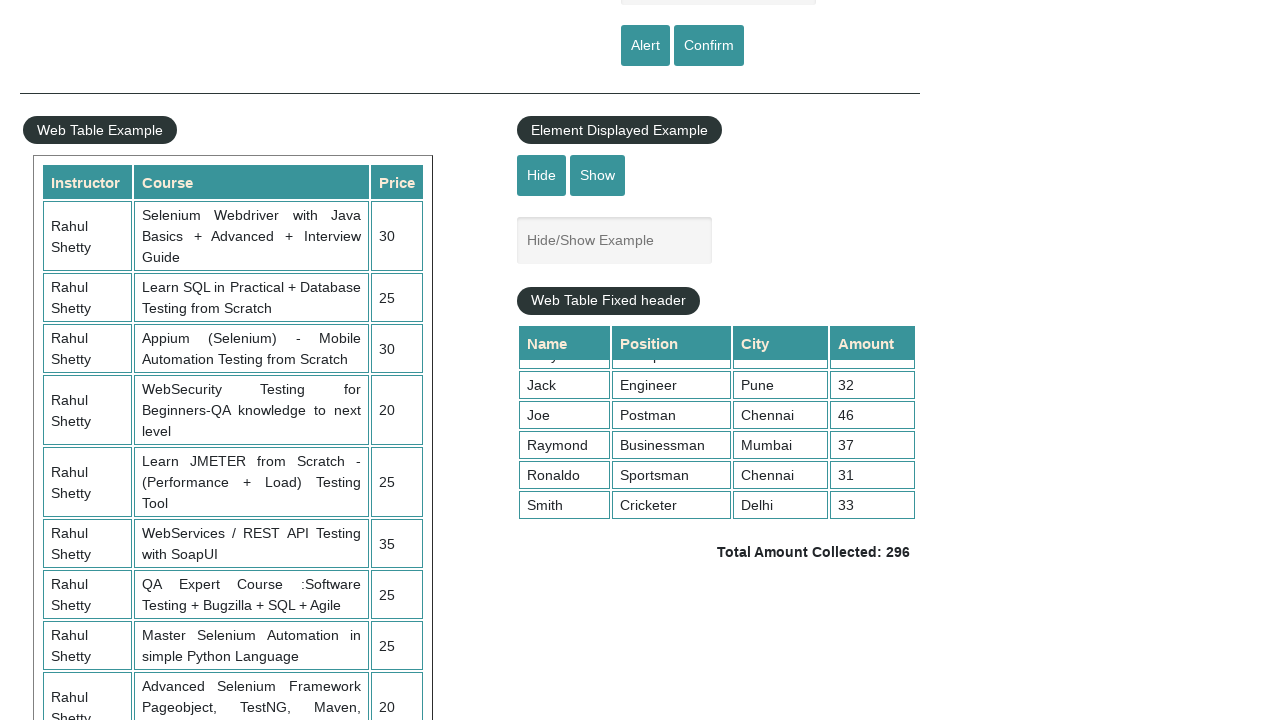

Table content loaded and 4th column cell became visible
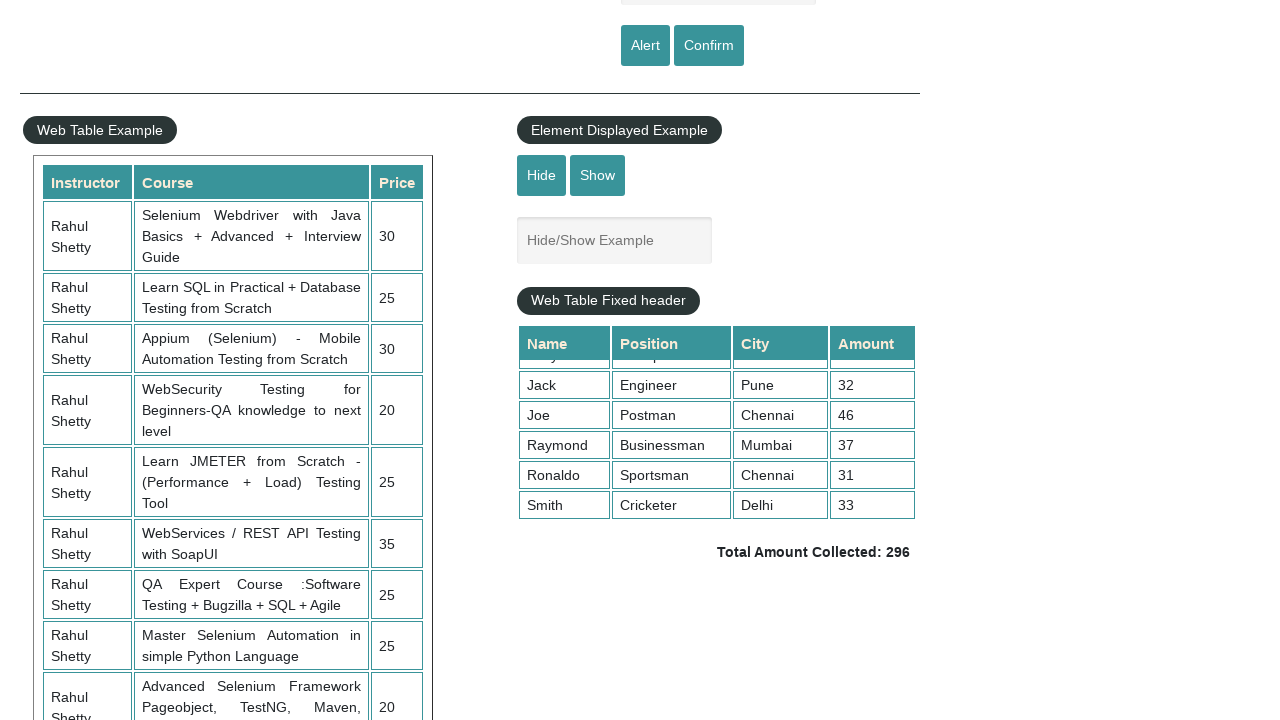

Clicked on table element to verify interactivity at (717, 423) on .tableFixHead >> nth=0
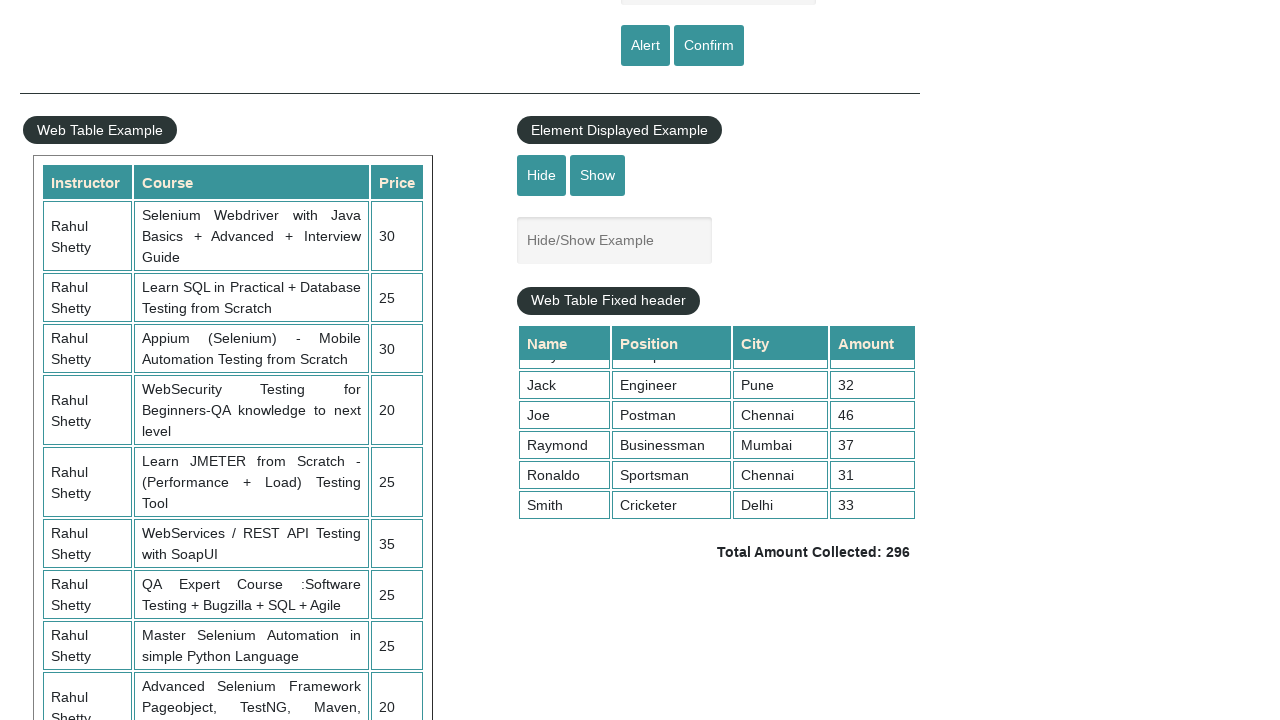

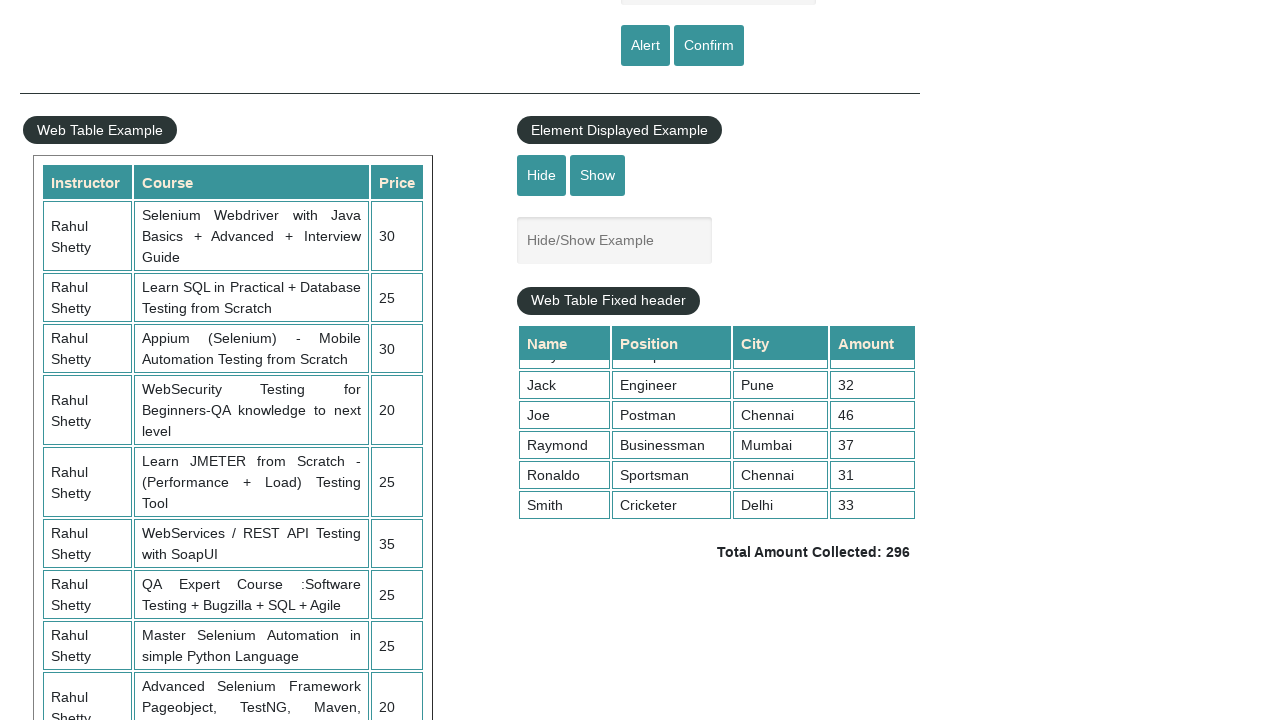